Tests the confirm dialog box by clicking a button to trigger it, verifying the alert text, and dismissing the dialog.

Starting URL: https://bonigarcia.dev/selenium-webdriver-java/dialog-boxes.html

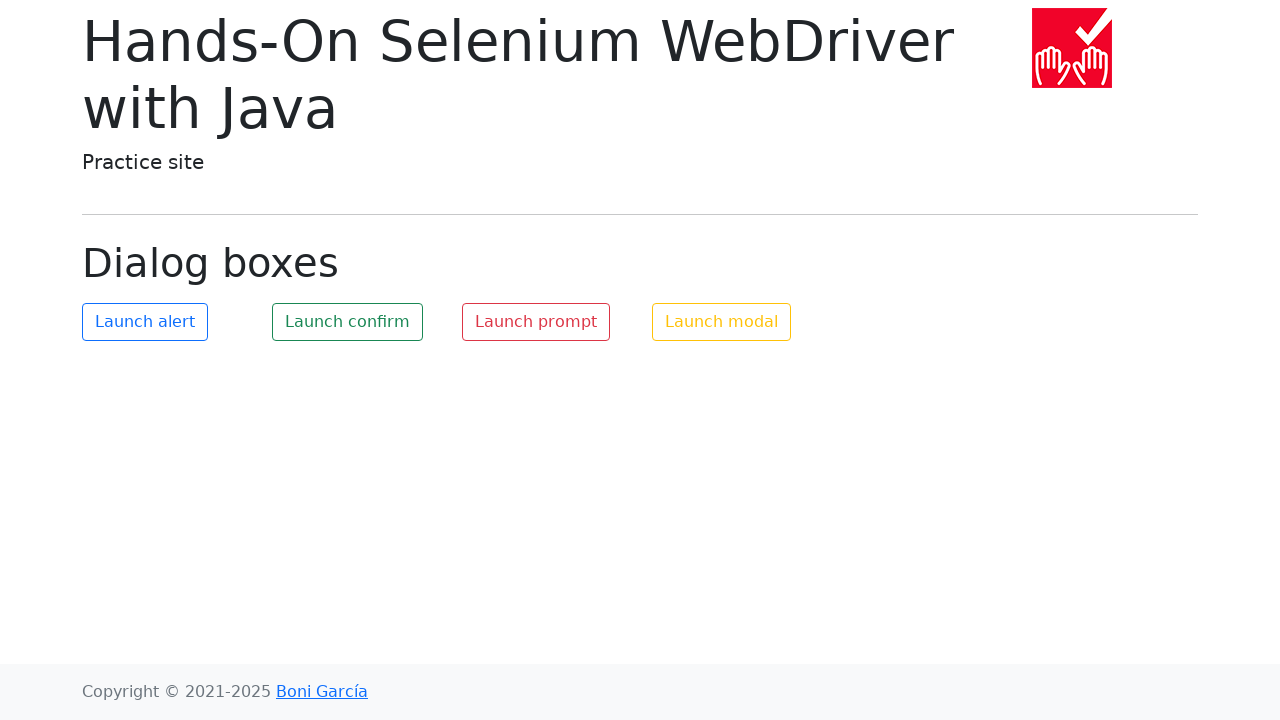

Navigated to dialog boxes test page
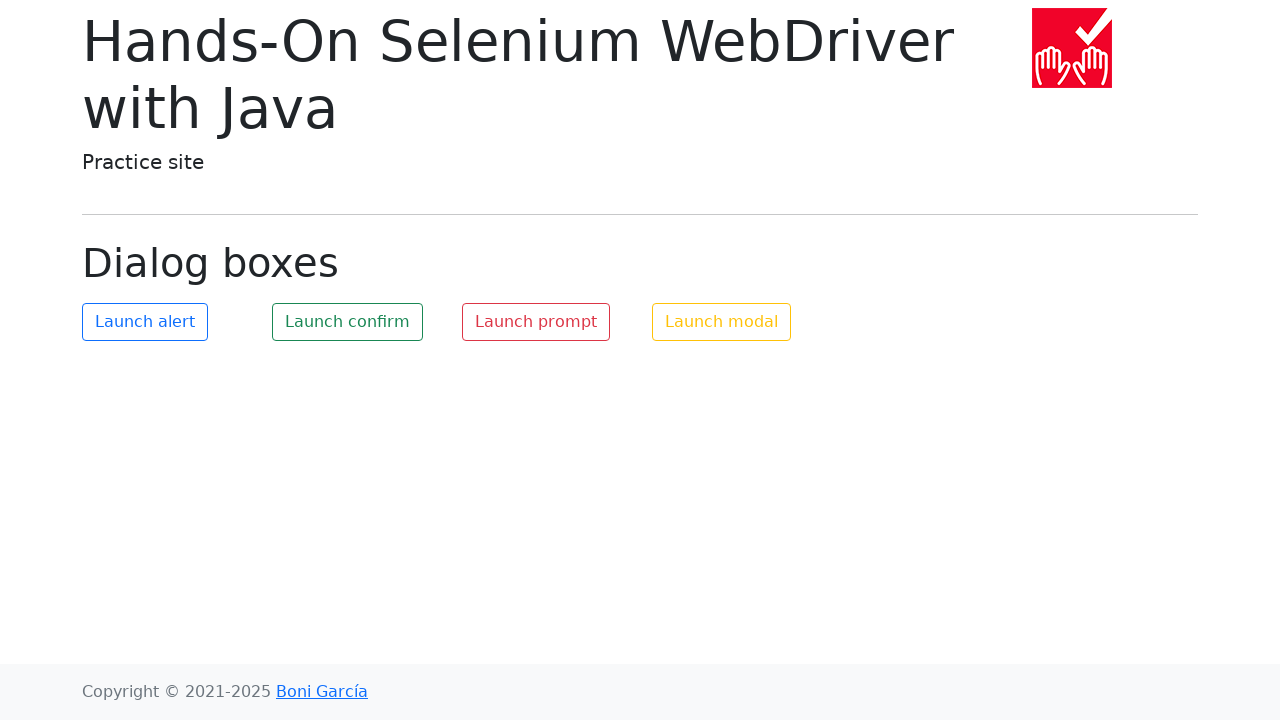

Clicked confirm button to trigger dialog at (348, 322) on #my-confirm
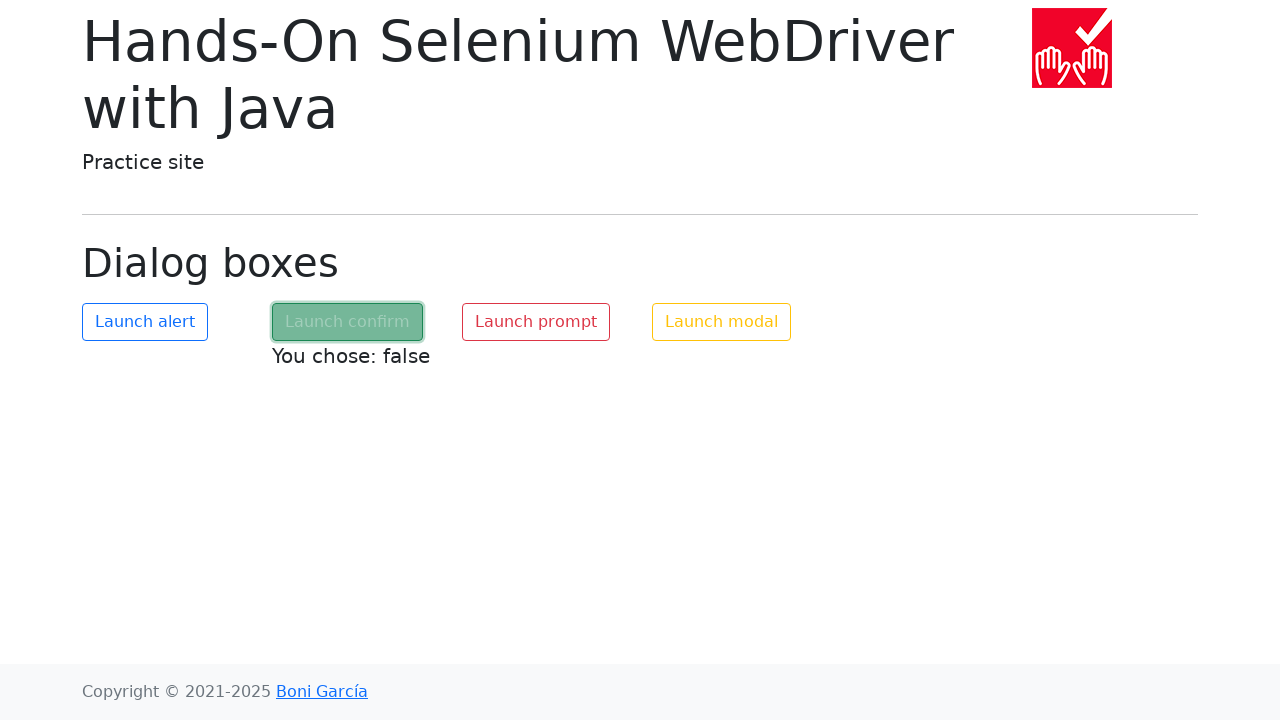

Set up dialog handler to dismiss confirm dialog
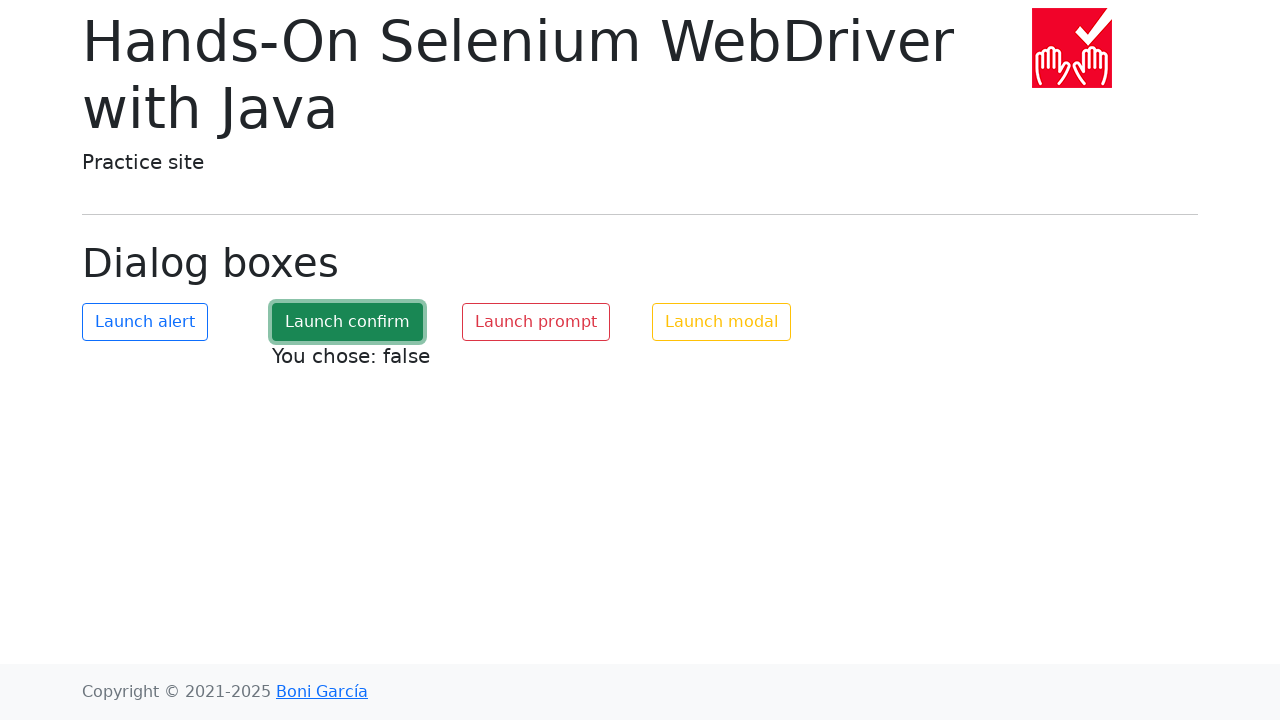

Waited for dialog interaction to complete
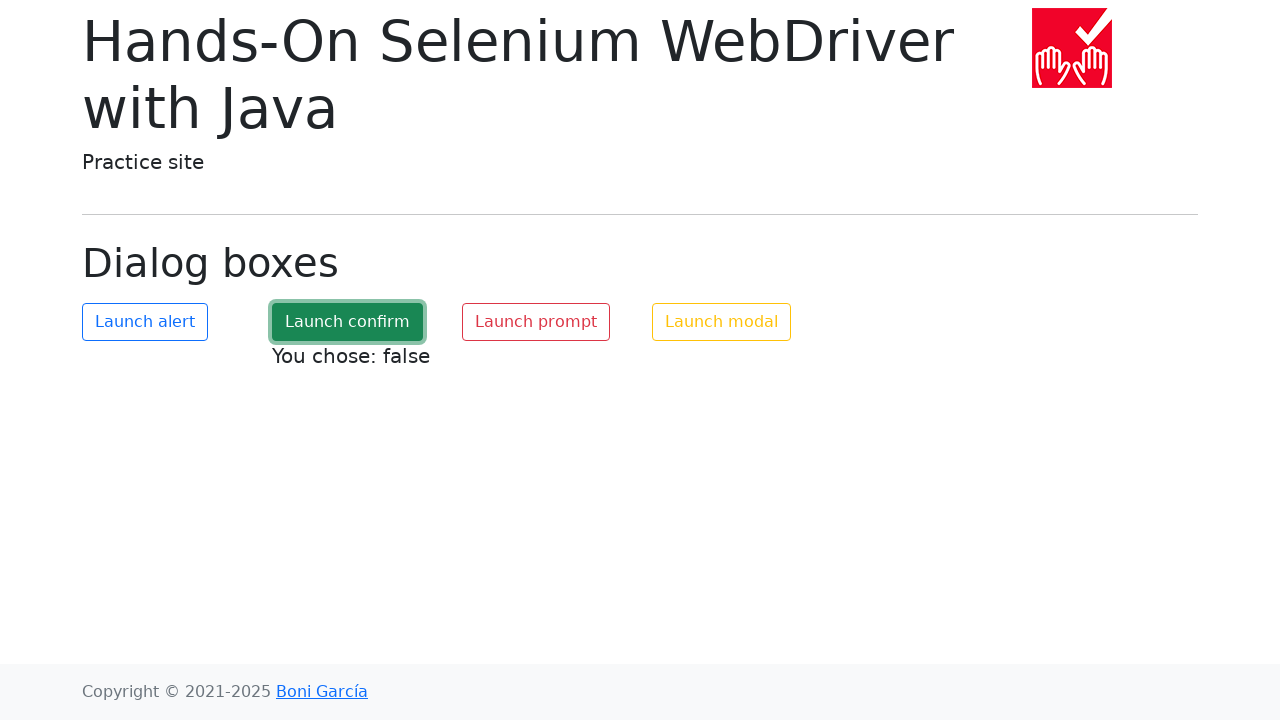

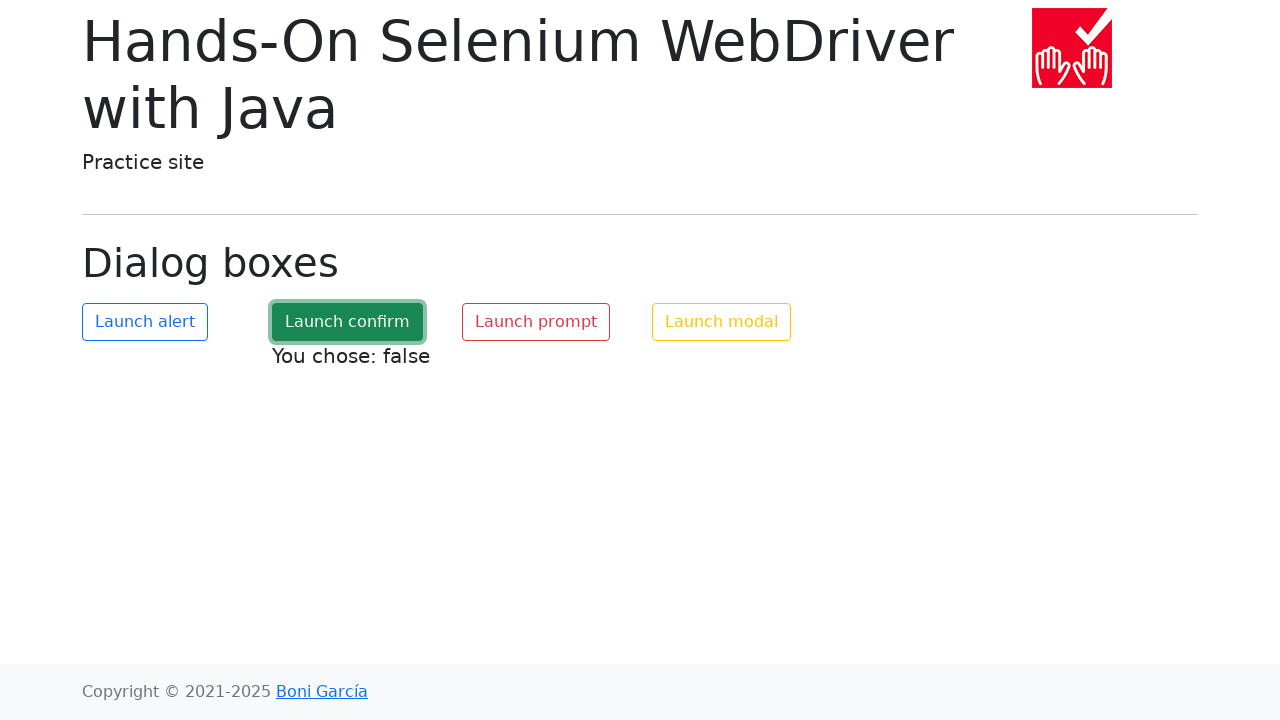